Tests adding a Samsung Galaxy S6 phone to cart by opening product in new tab, adding to cart, accepting alert, and verifying item appears in cart

Starting URL: https://www.demoblaze.com/index.html

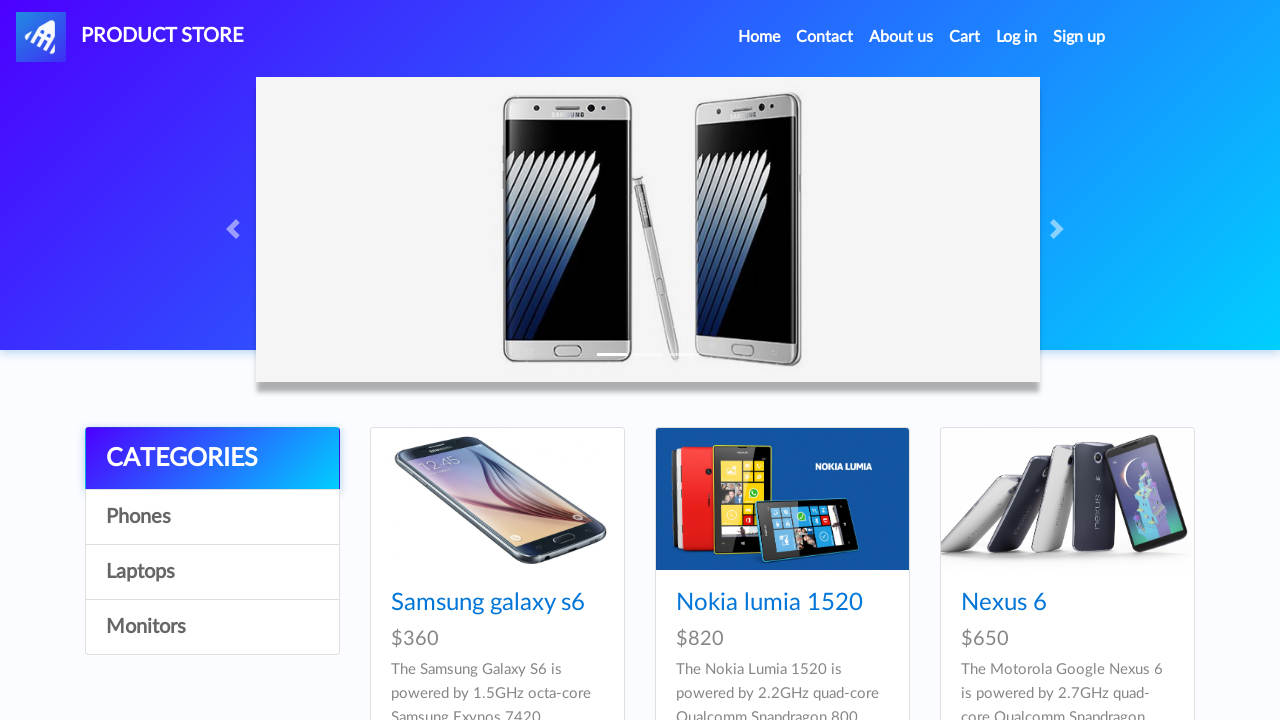

Clicked Samsung Galaxy S6 product with Control key to open in new tab at (488, 603) on //a[contains(text(),"Samsung galaxy s6")]
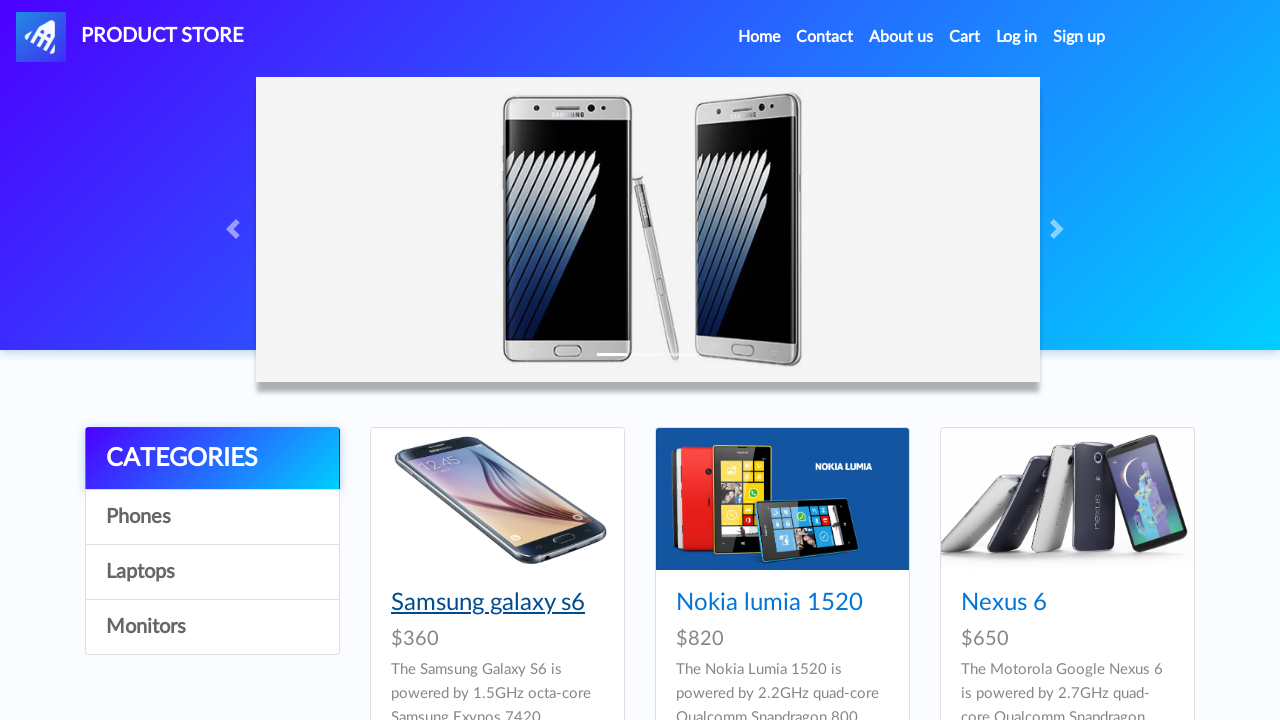

Switched to new tab and waited for page load
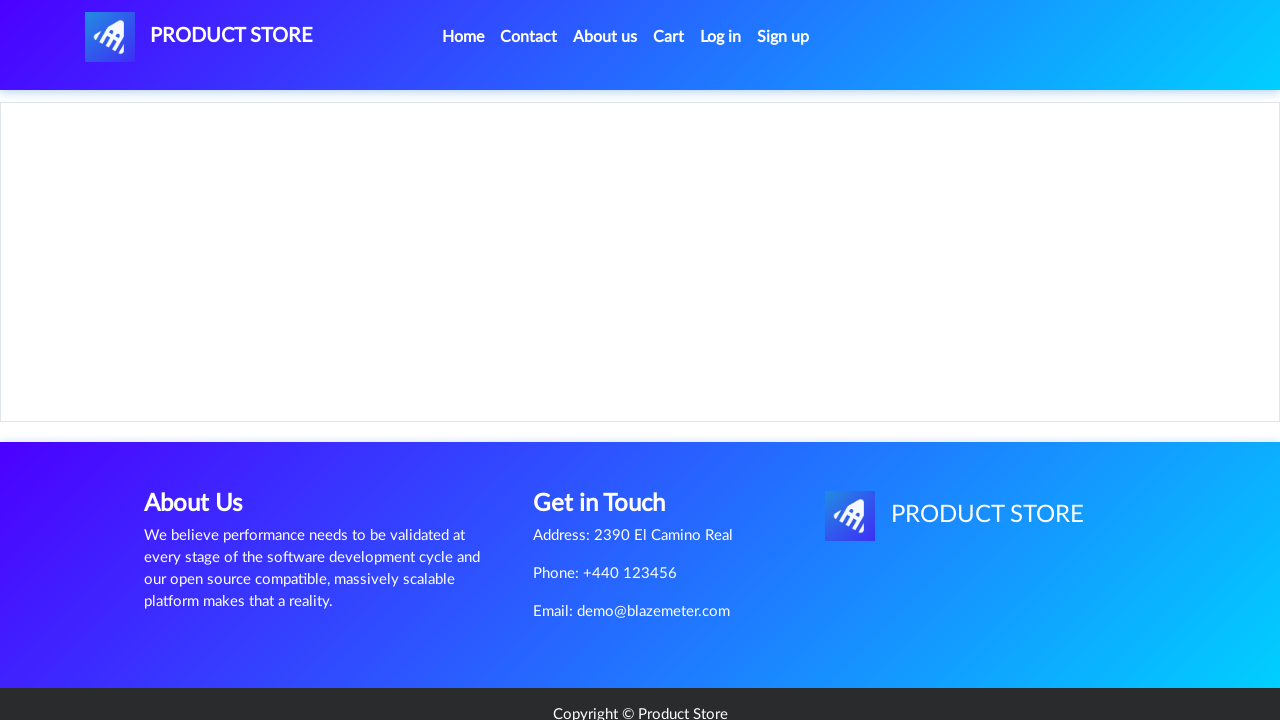

Clicked Add to Cart button at (610, 440) on a[onclick='addToCart(1)']
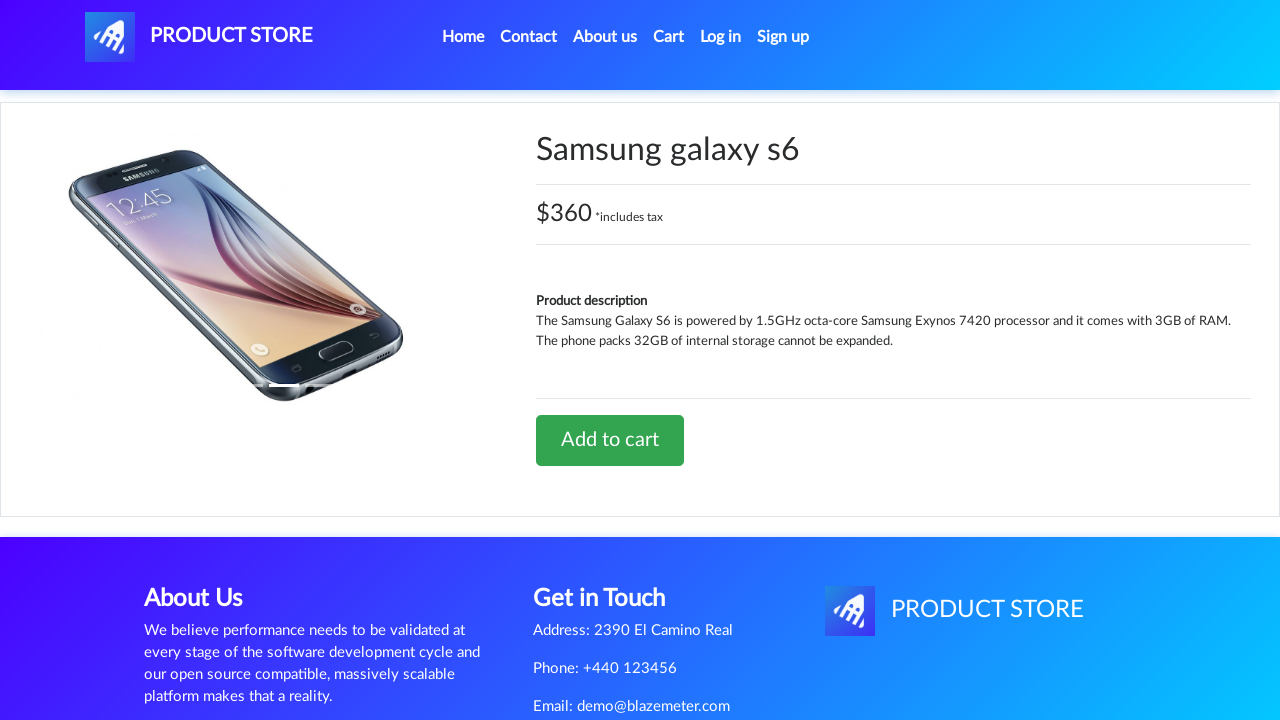

Set up alert dialog handler to accept
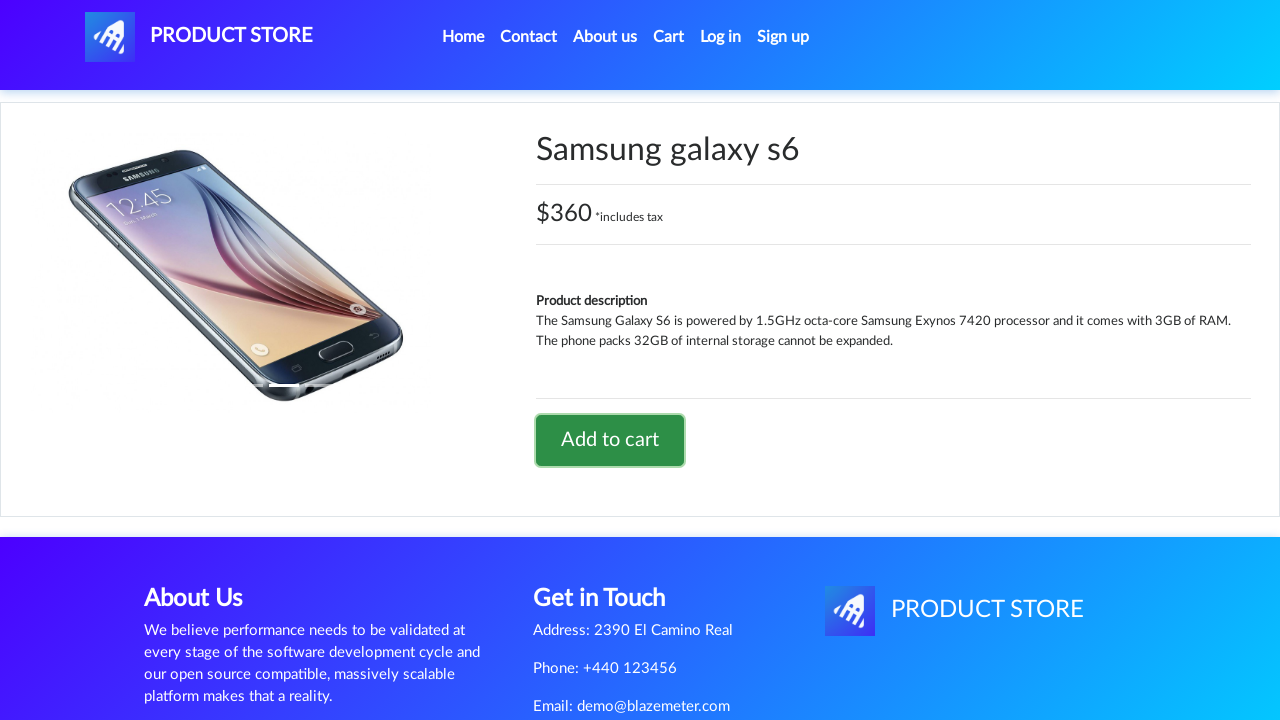

Waited for alert to be processed
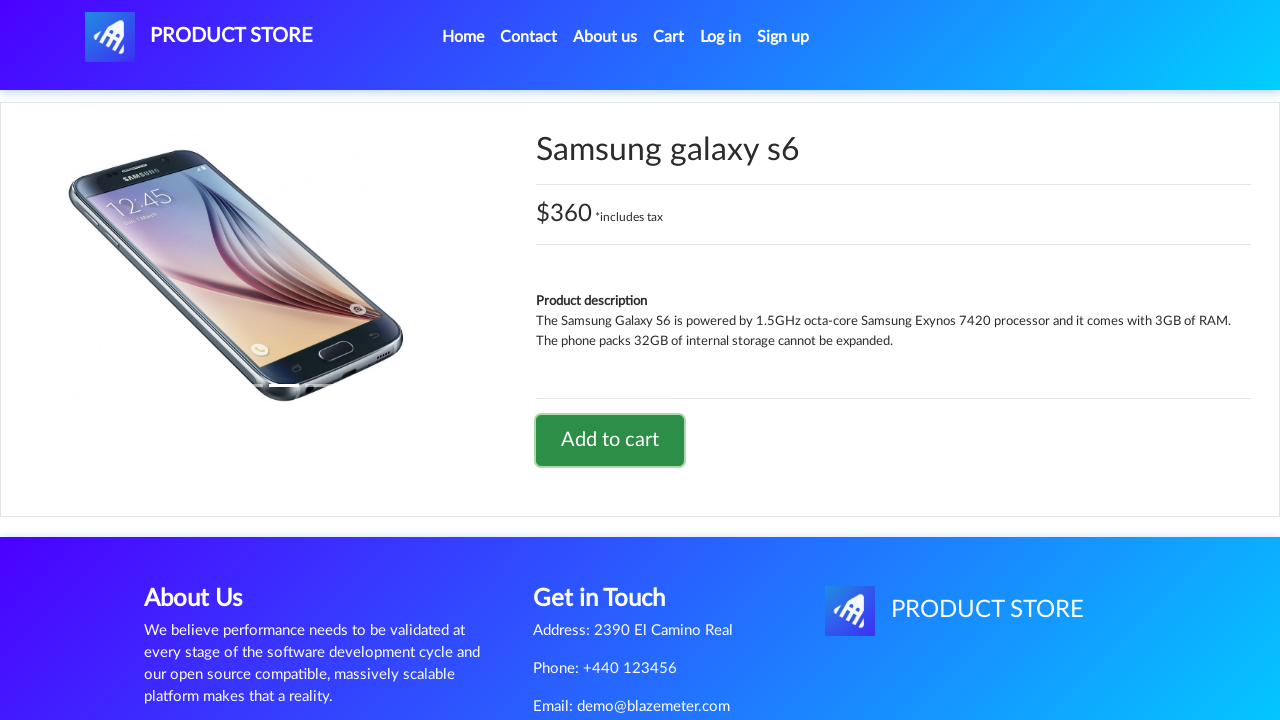

Closed product tab
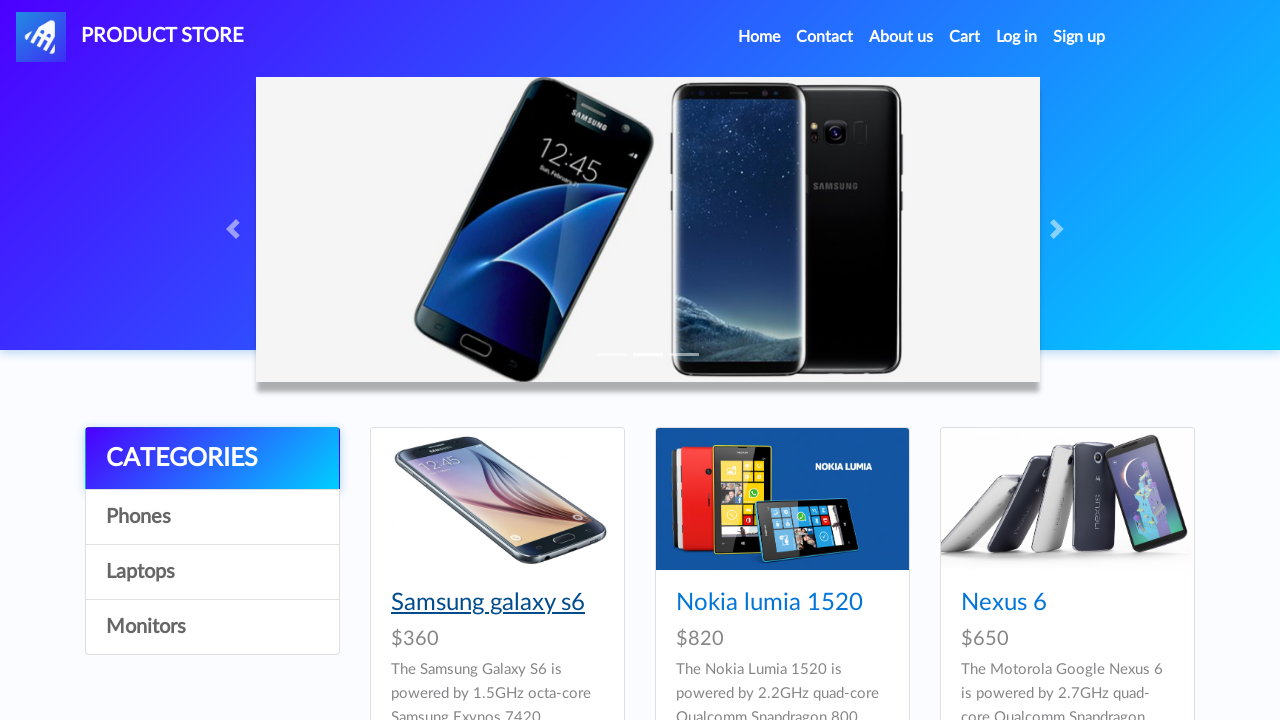

Clicked Cart link on original page at (965, 37) on #cartur
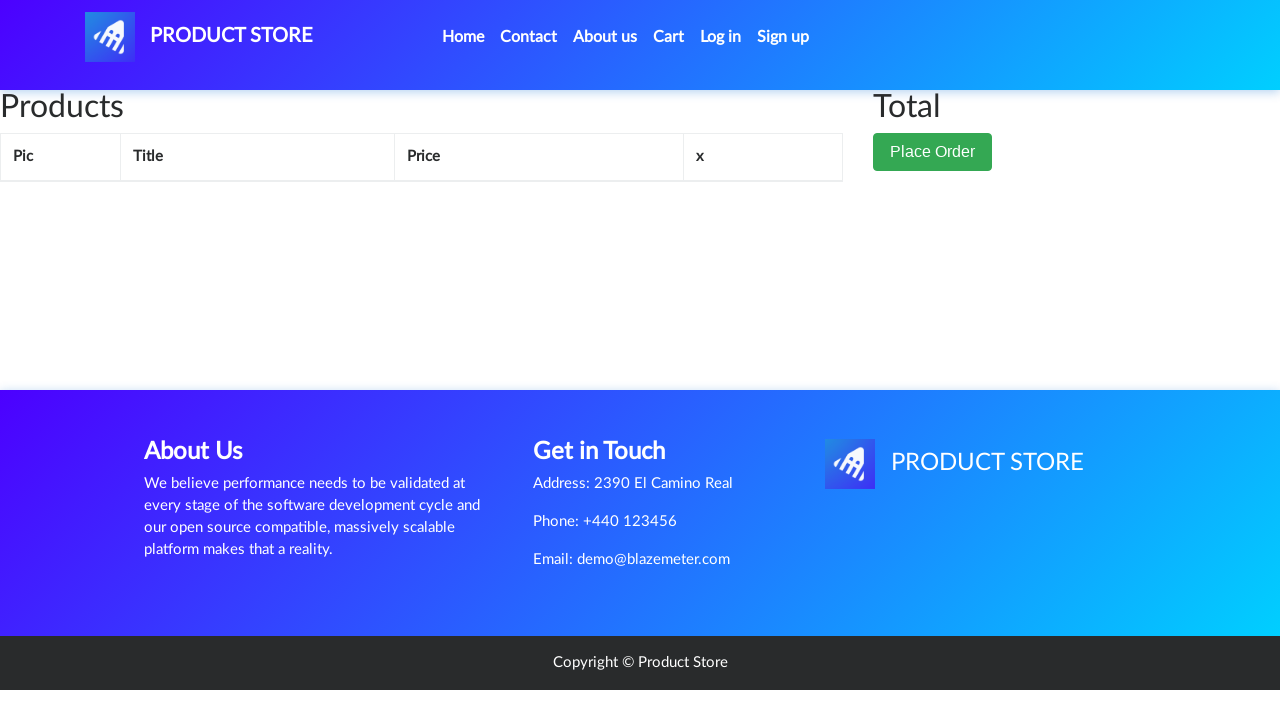

Verified Samsung Galaxy S6 appears in cart
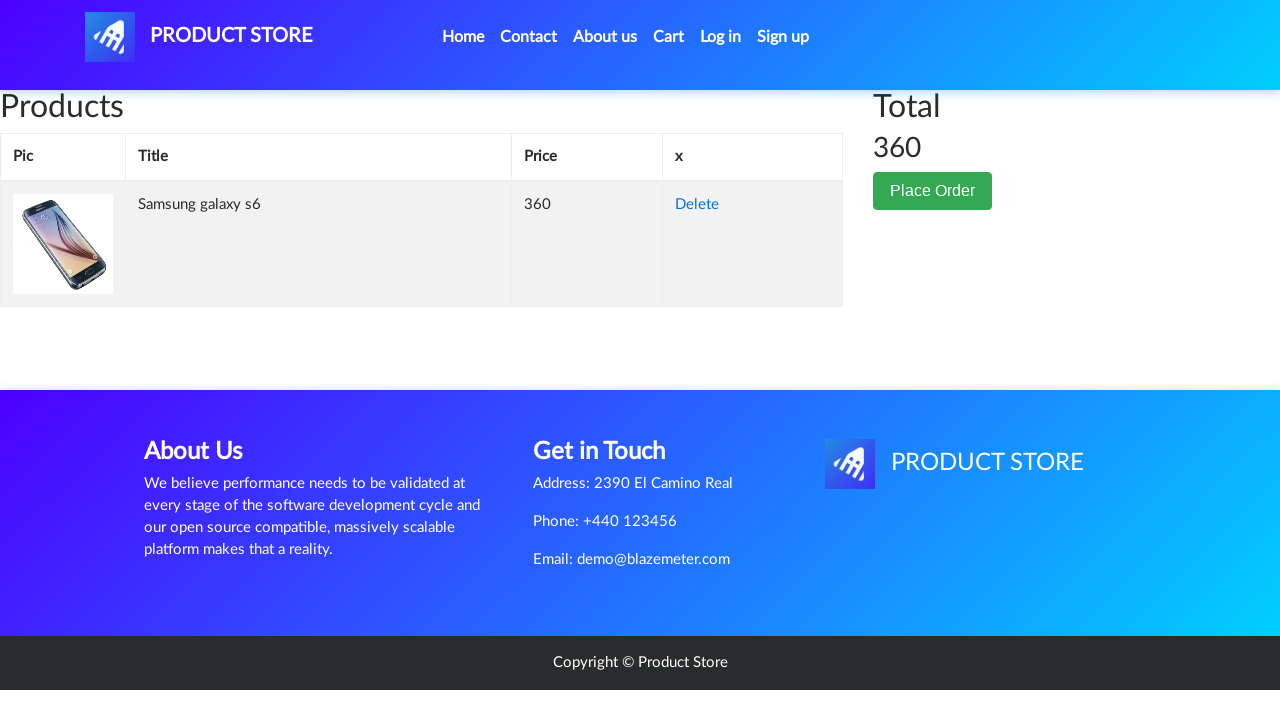

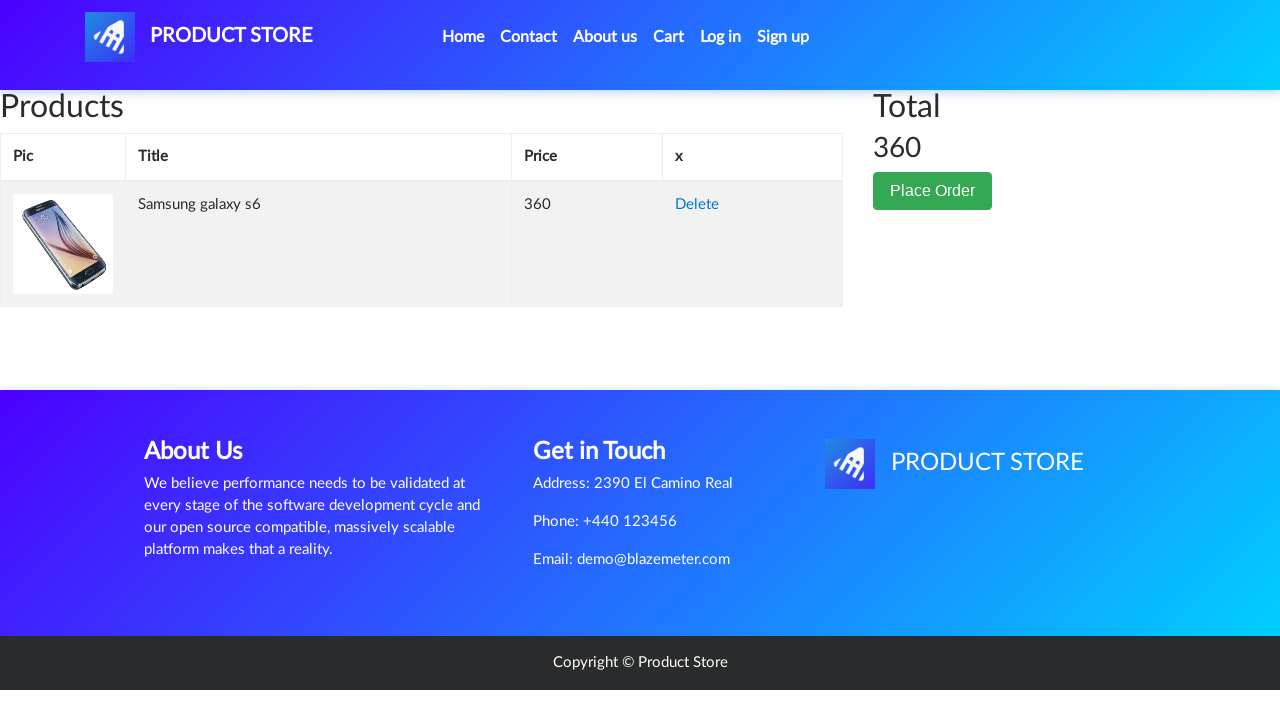